Tests pagination functionality by navigating to a pagination demo site, clicking on page 2, and waiting for the content to update with new list items.

Starting URL: https://pagination.js.org/

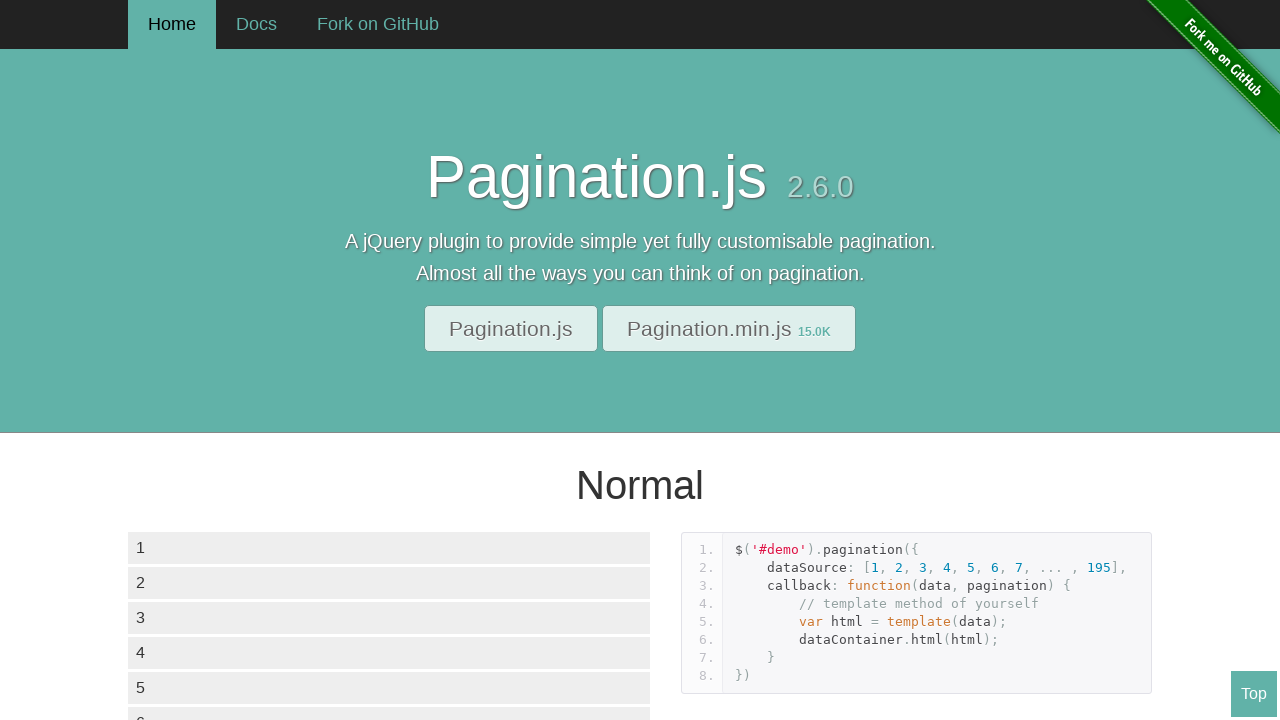

Waited for data container list items to load
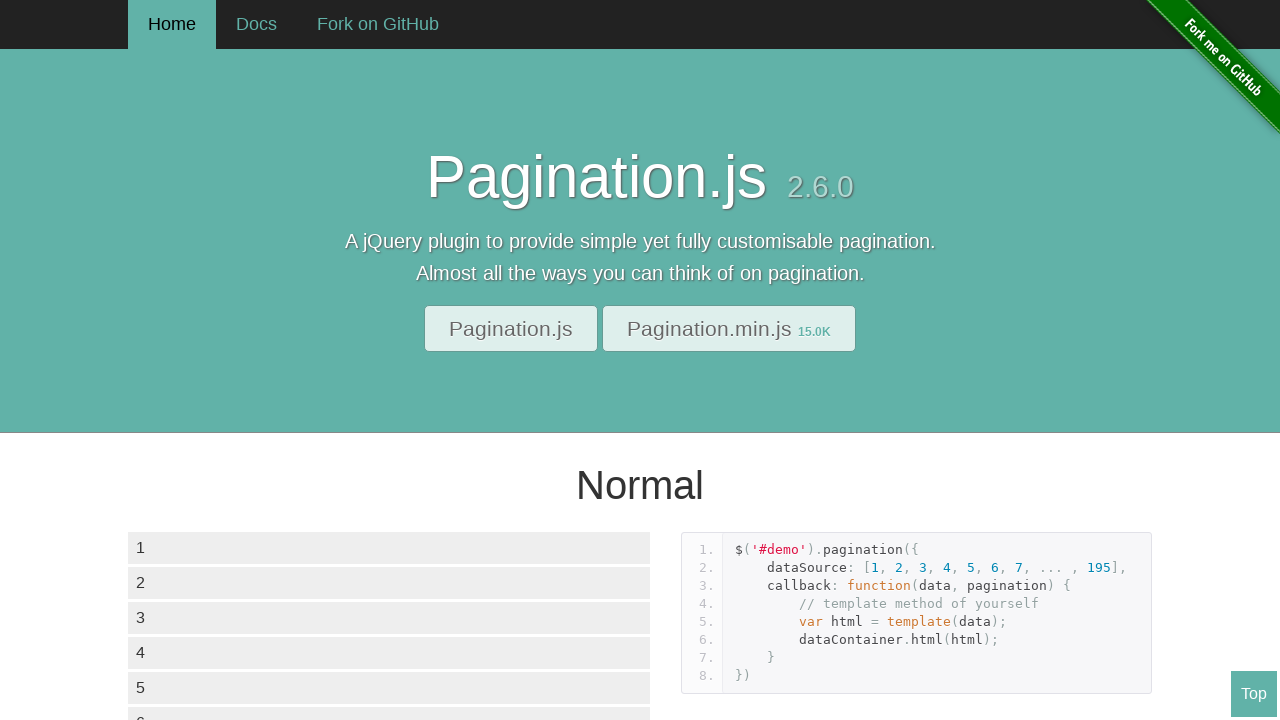

Waited for pagination controls to load
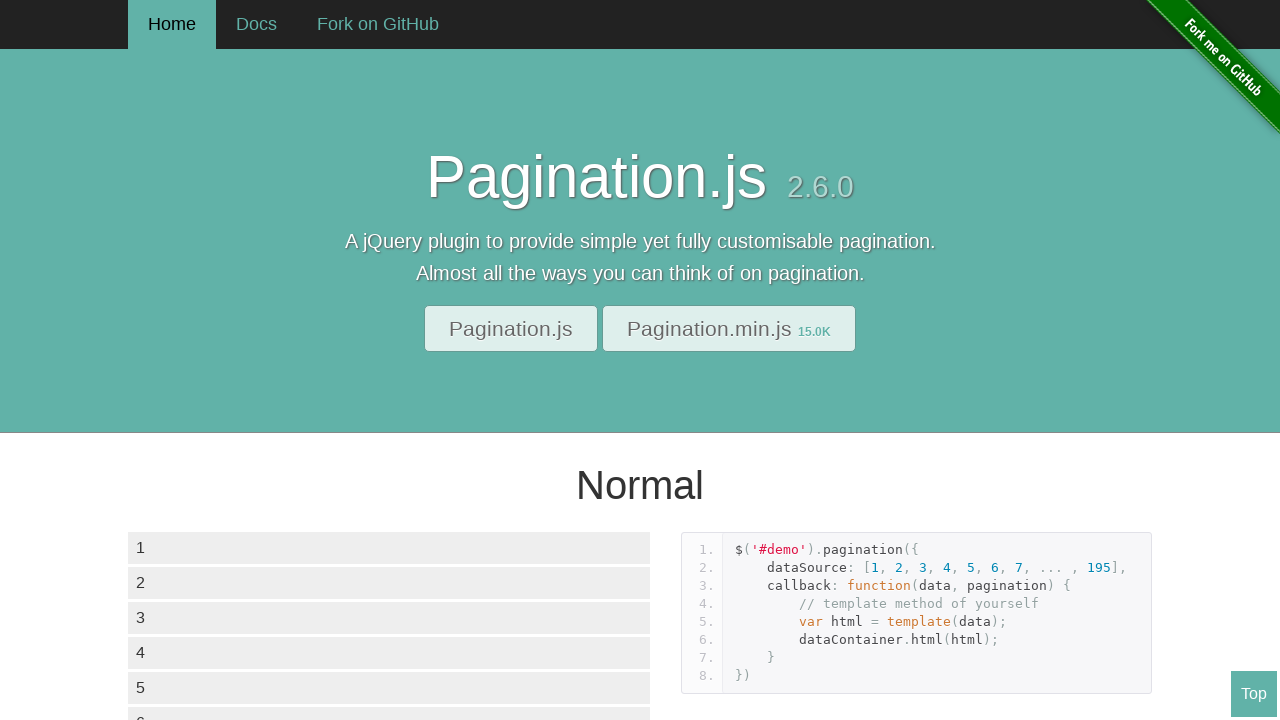

Retrieved reference to initial list items
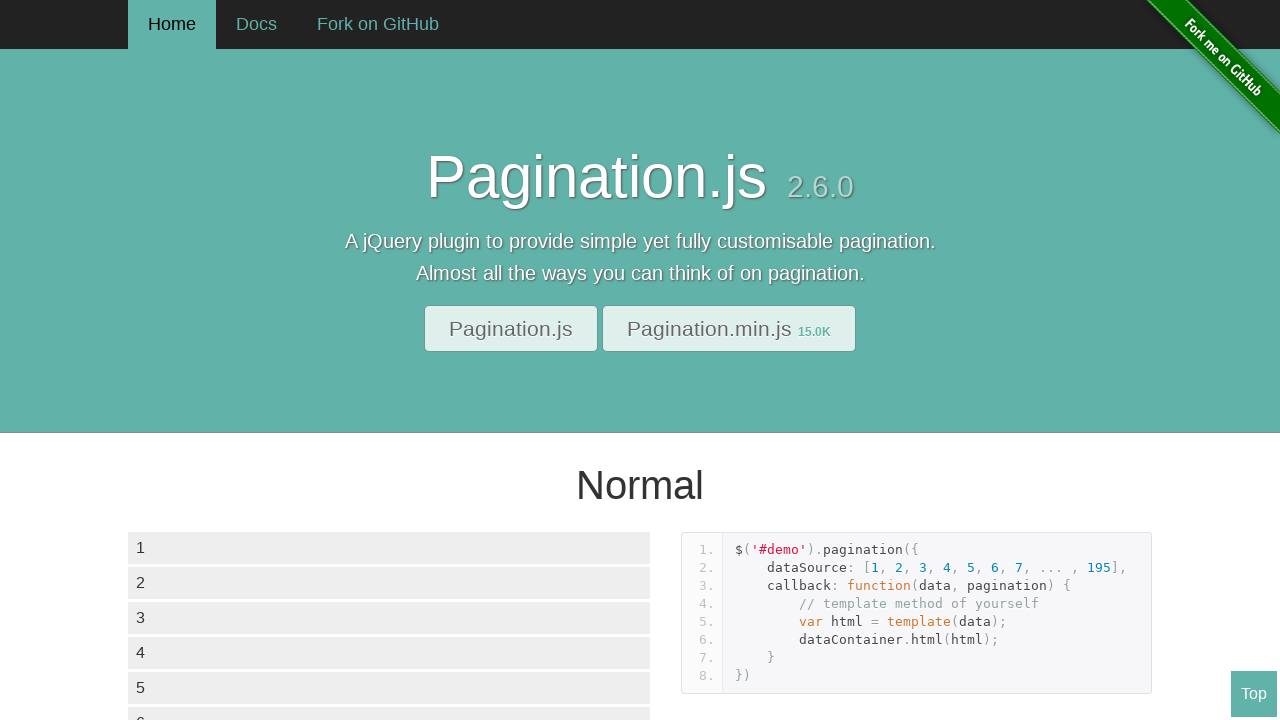

Clicked on page 2 in pagination controls at (204, 360) on div.paginationjs-pages ul li:nth-child(3)
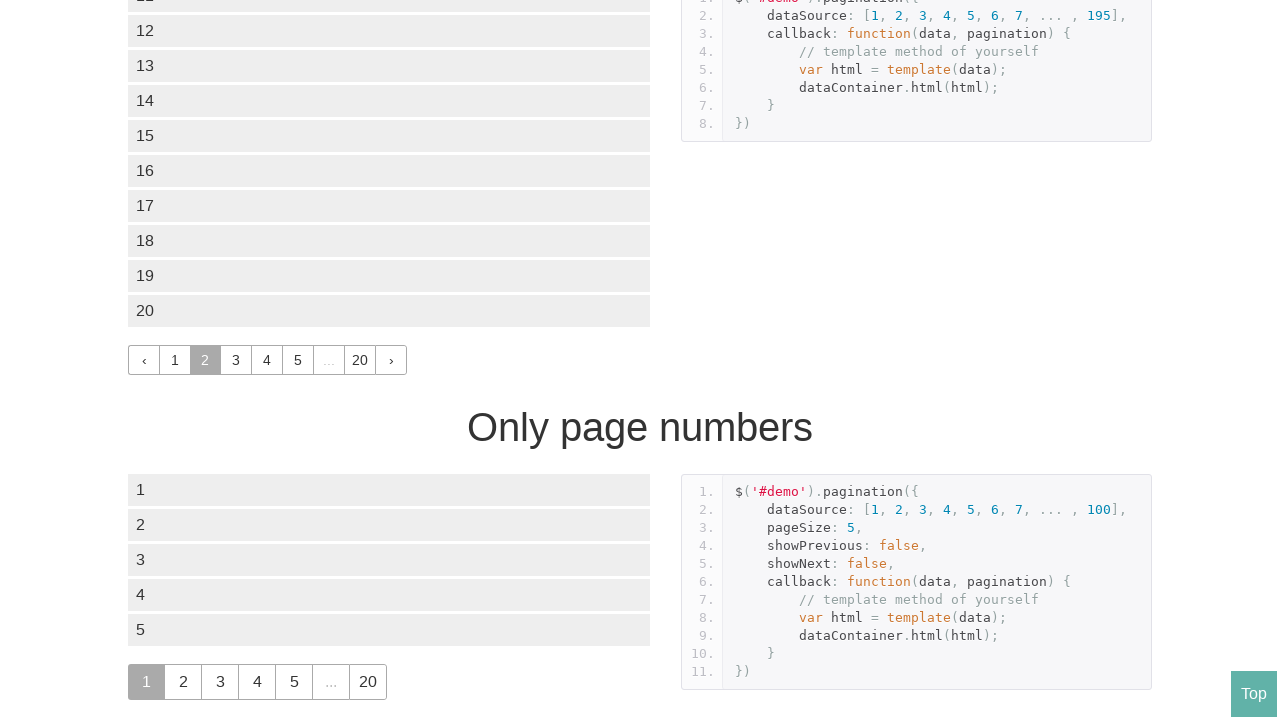

Waited 1000ms for content to update
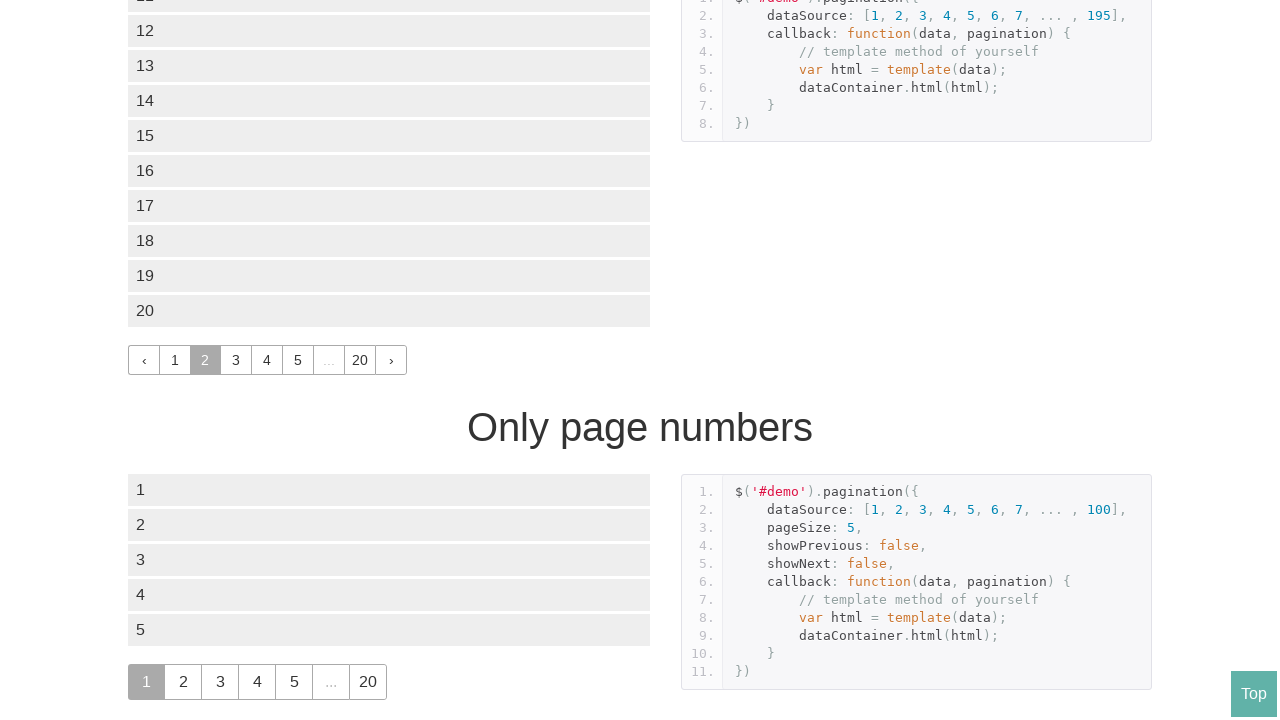

Verified updated list items are present on page 2
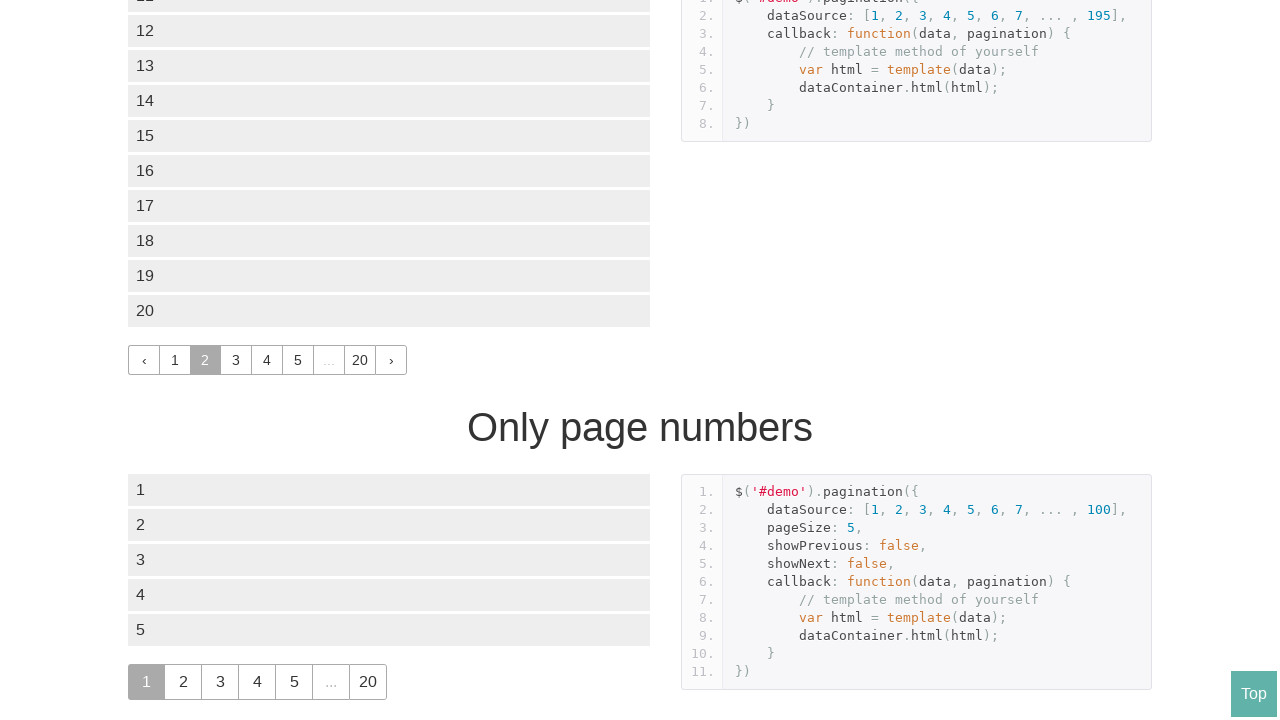

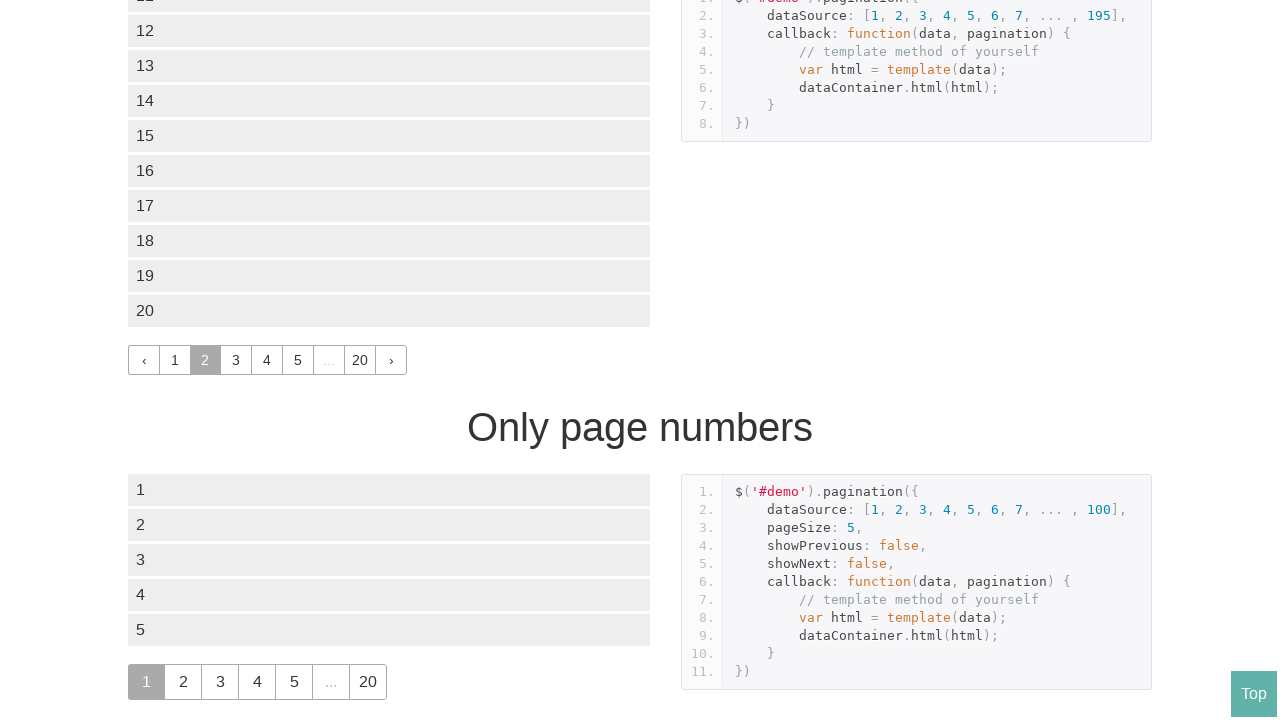